Tests an e-commerce site by searching for products containing "ca", verifying search results count, and adding specific items to cart including one with "Carrot" in the name

Starting URL: https://rahulshettyacademy.com/seleniumPractise/#/

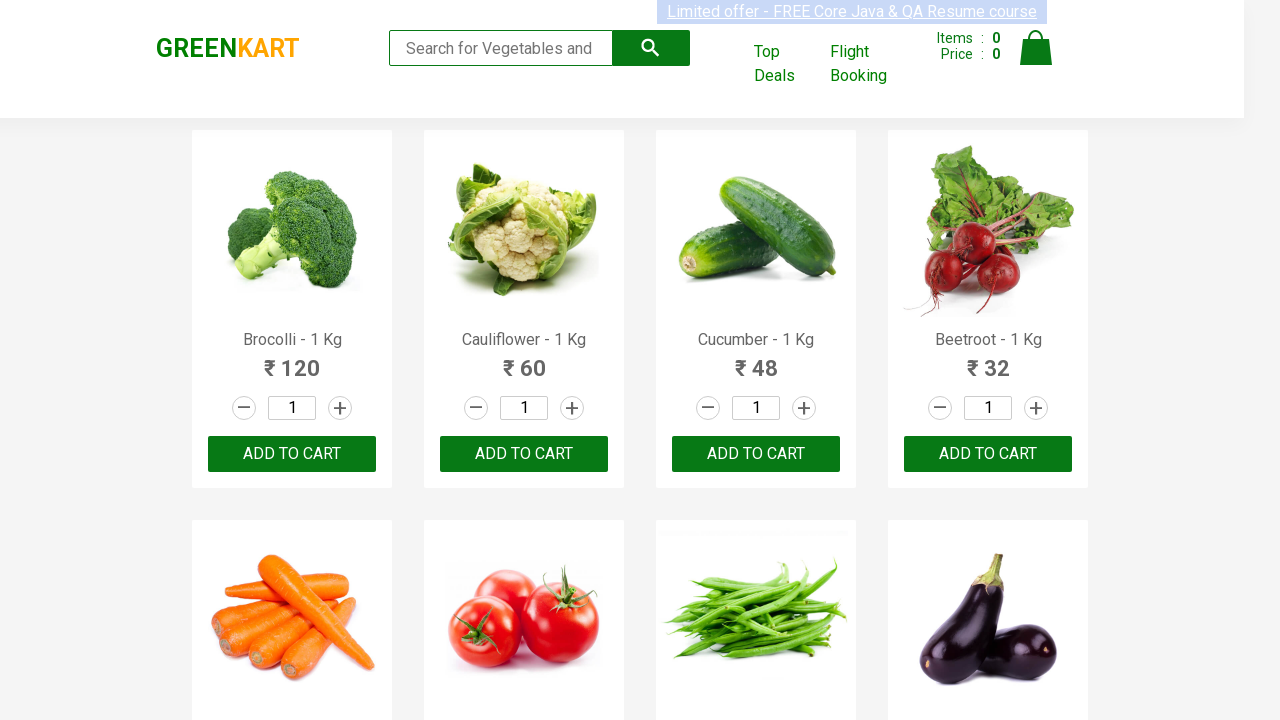

Filled search field with 'ca' to filter products on .search-keyword
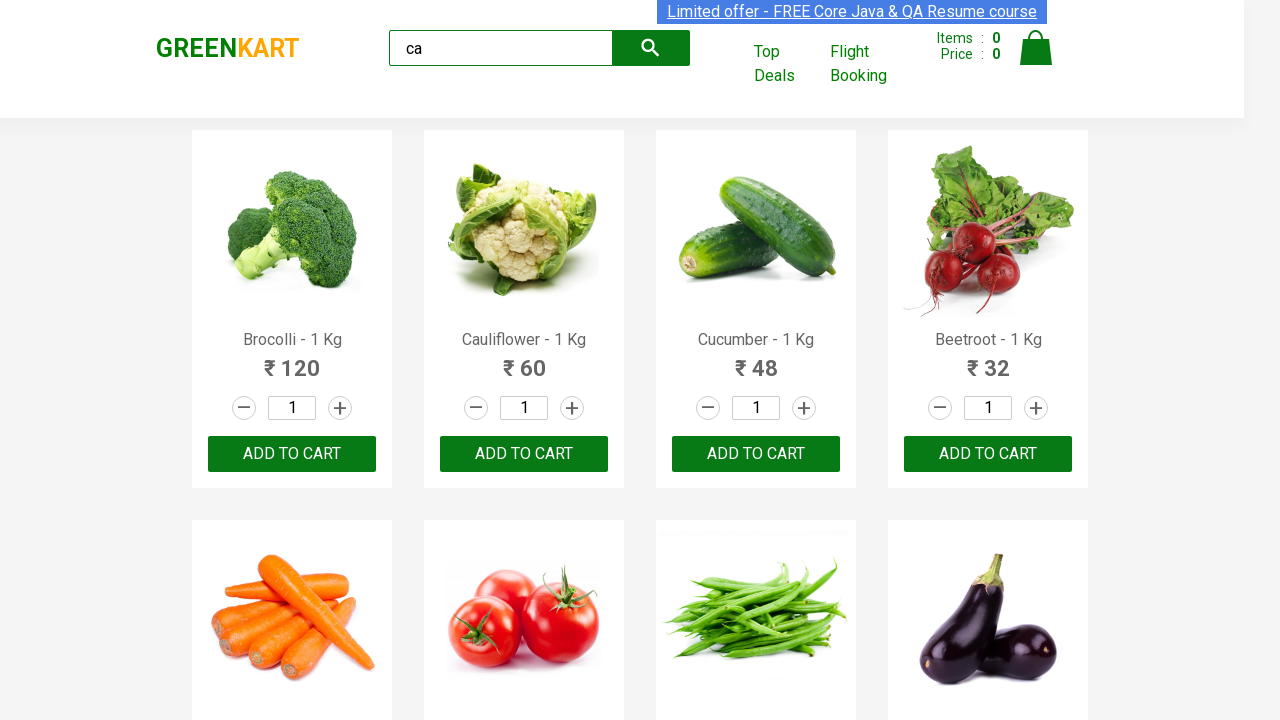

Waited 2 seconds for products to filter
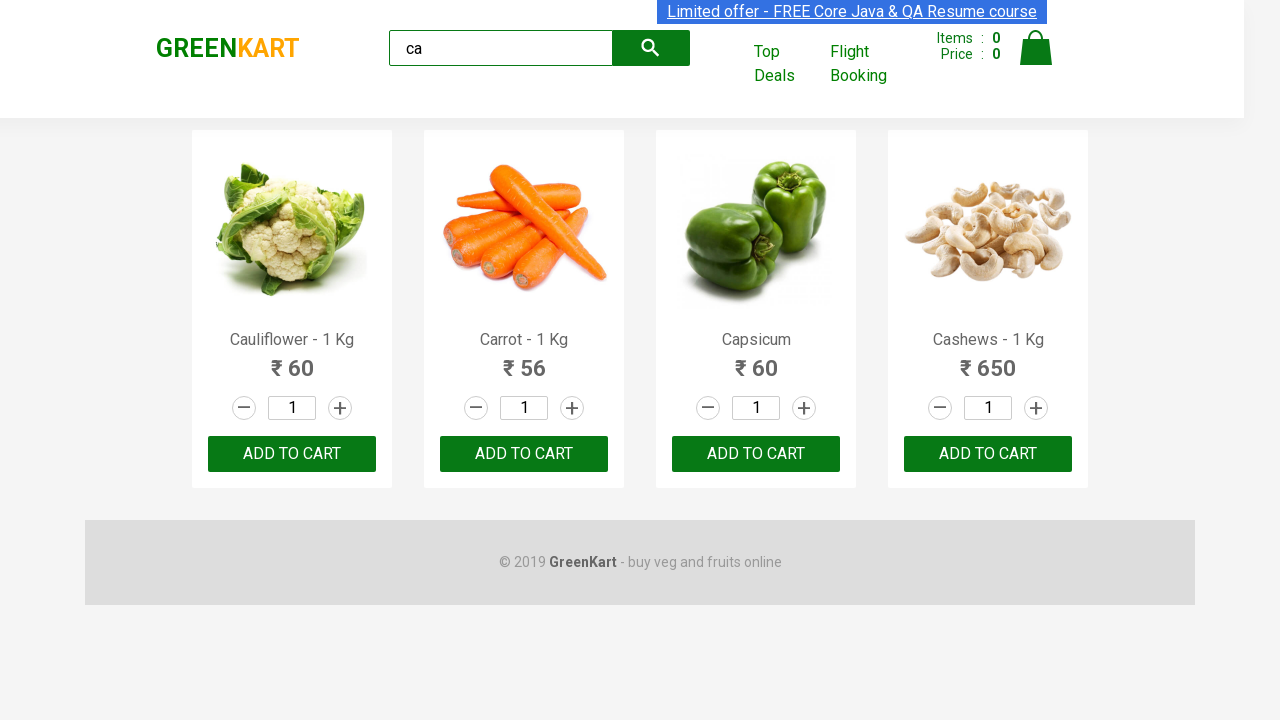

Verified 4 visible products are displayed
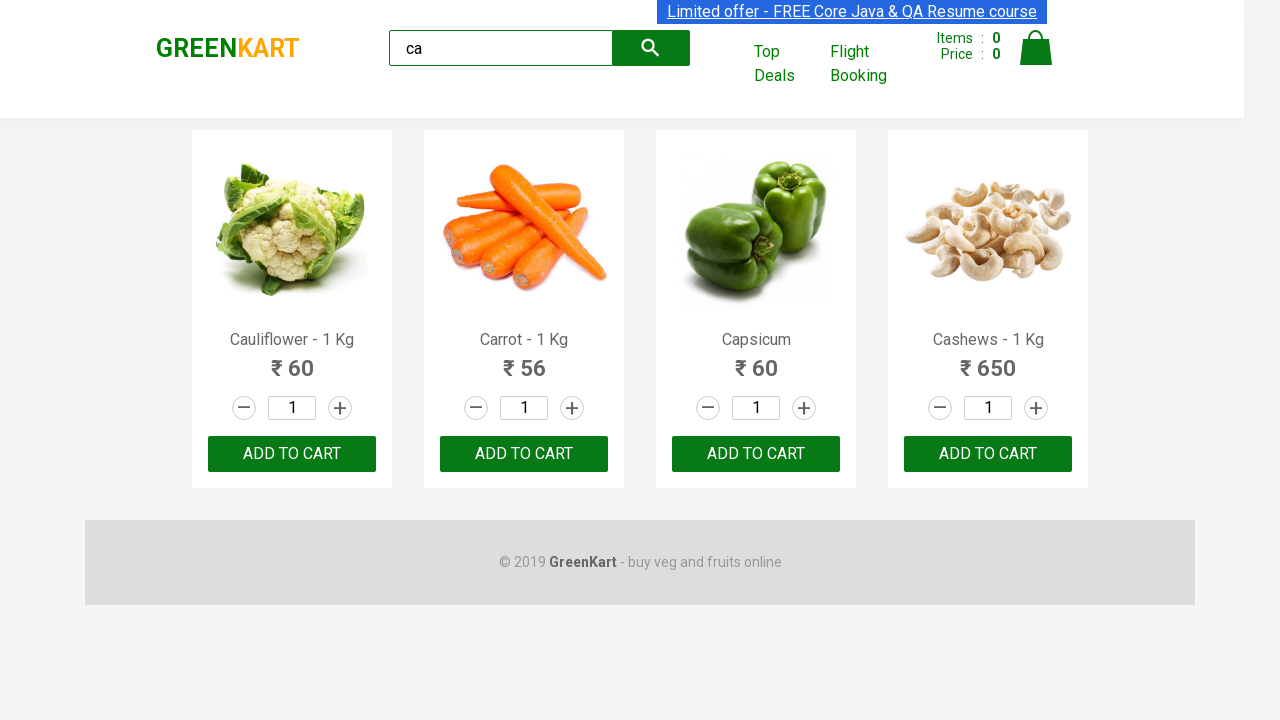

Verified products container contains exactly 4 products
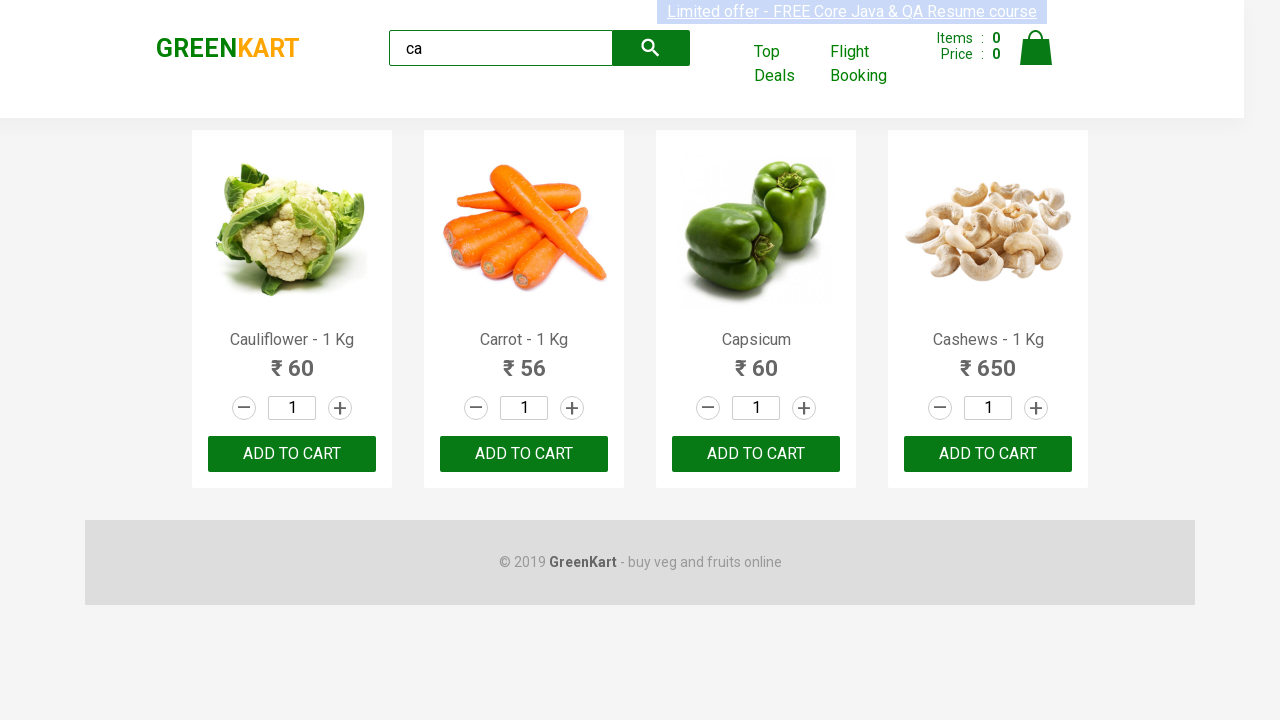

Clicked 'ADD TO CART' button on third product (index 2) at (756, 454) on .products >> .product >> nth=2 >> internal:text="ADD TO CART"i
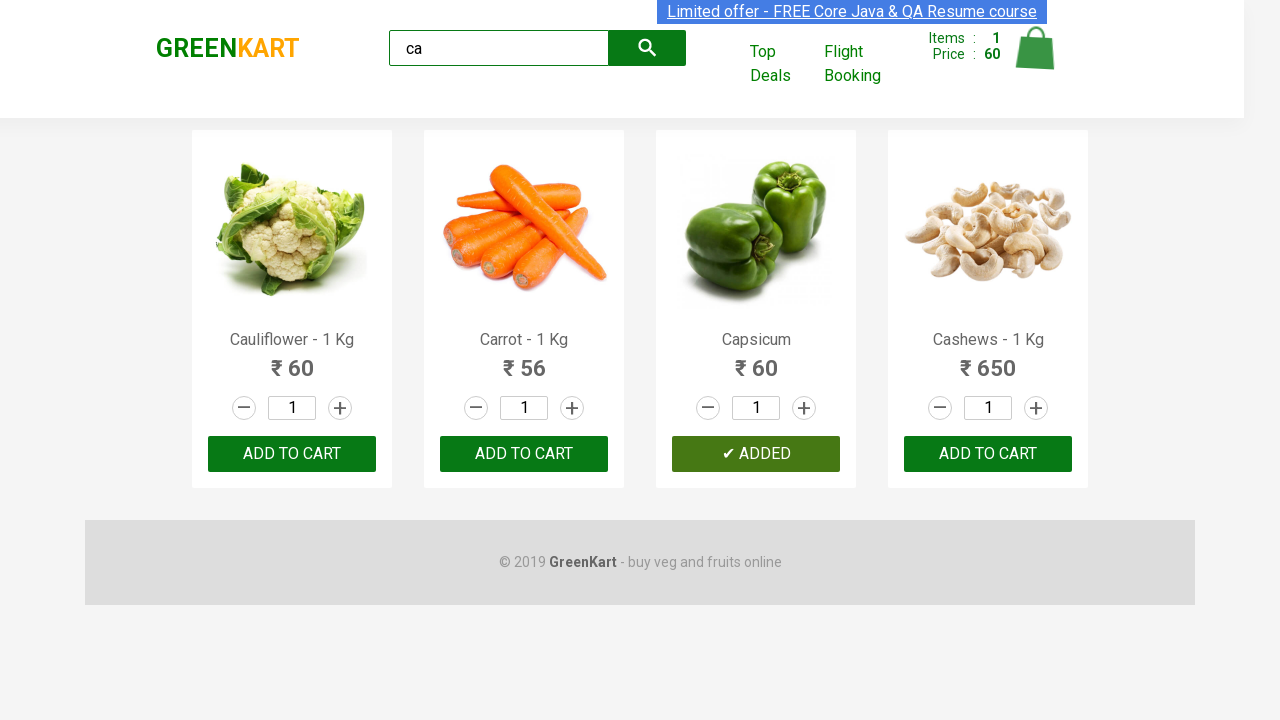

Clicked 'ADD TO CART' button for product containing 'Carrot': Carrot - 1 Kg at (524, 454) on .products >> .product >> nth=1 >> button
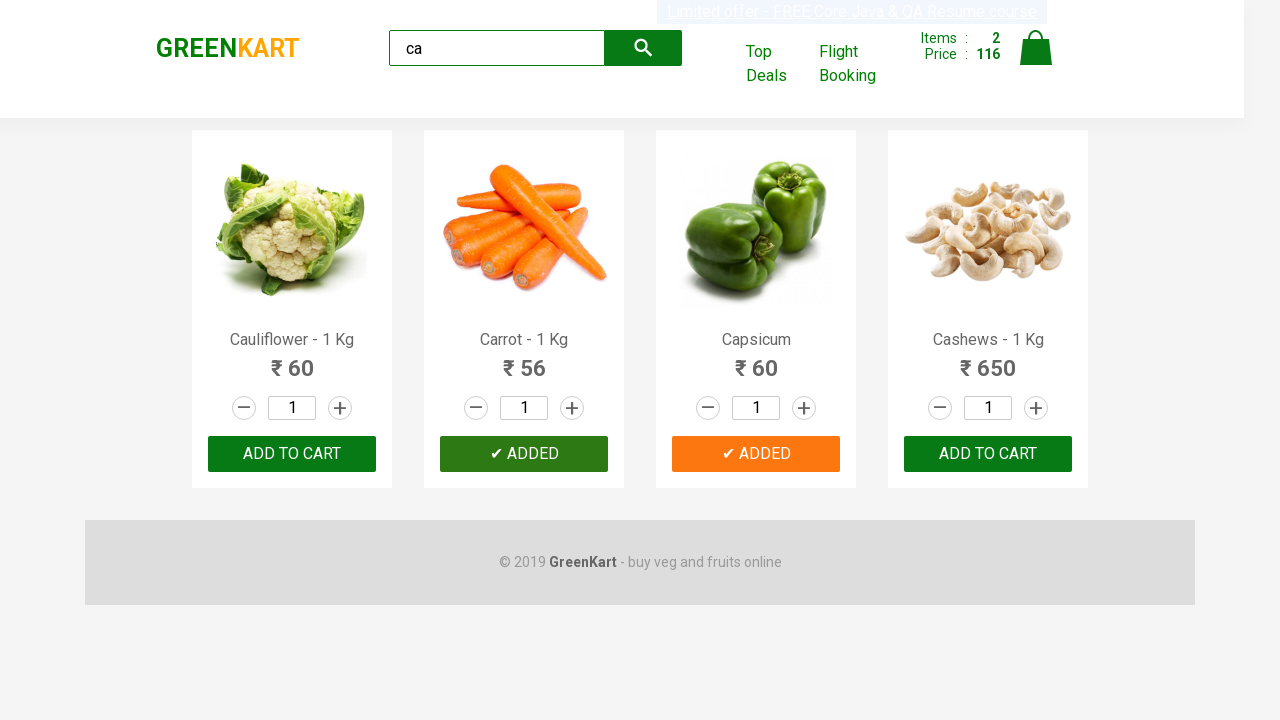

Verified brand text is 'GREENKART'
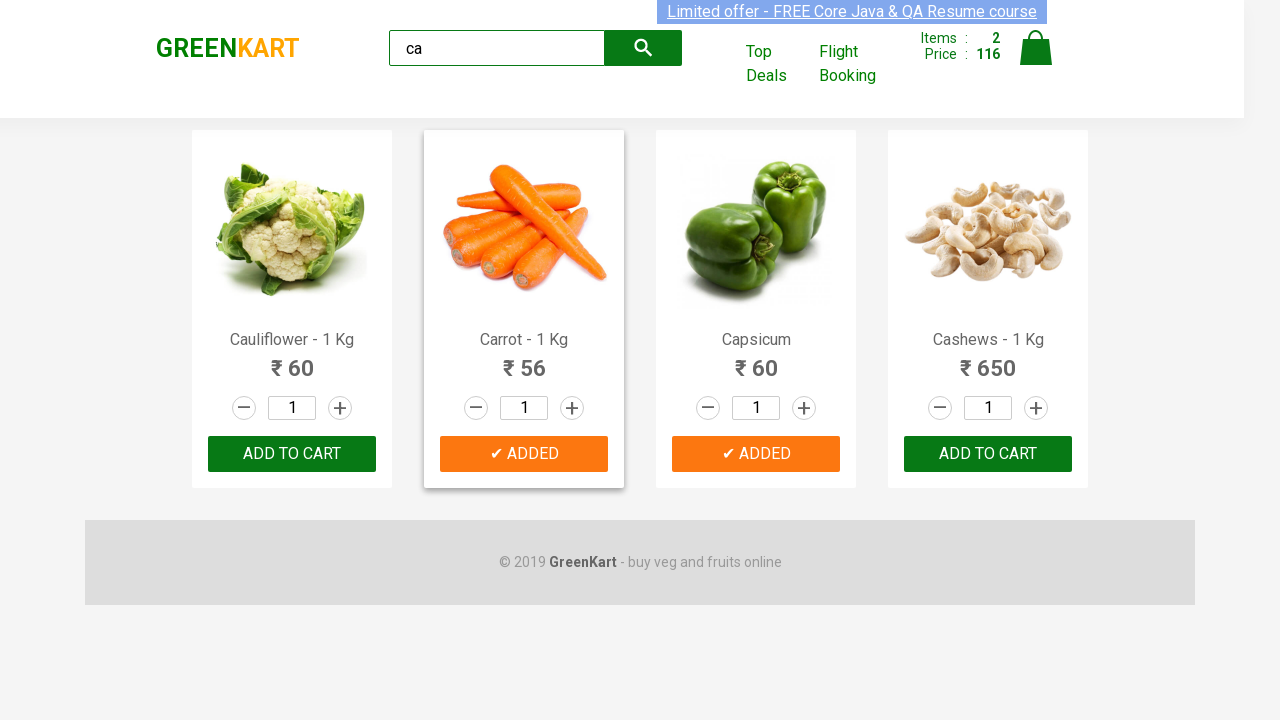

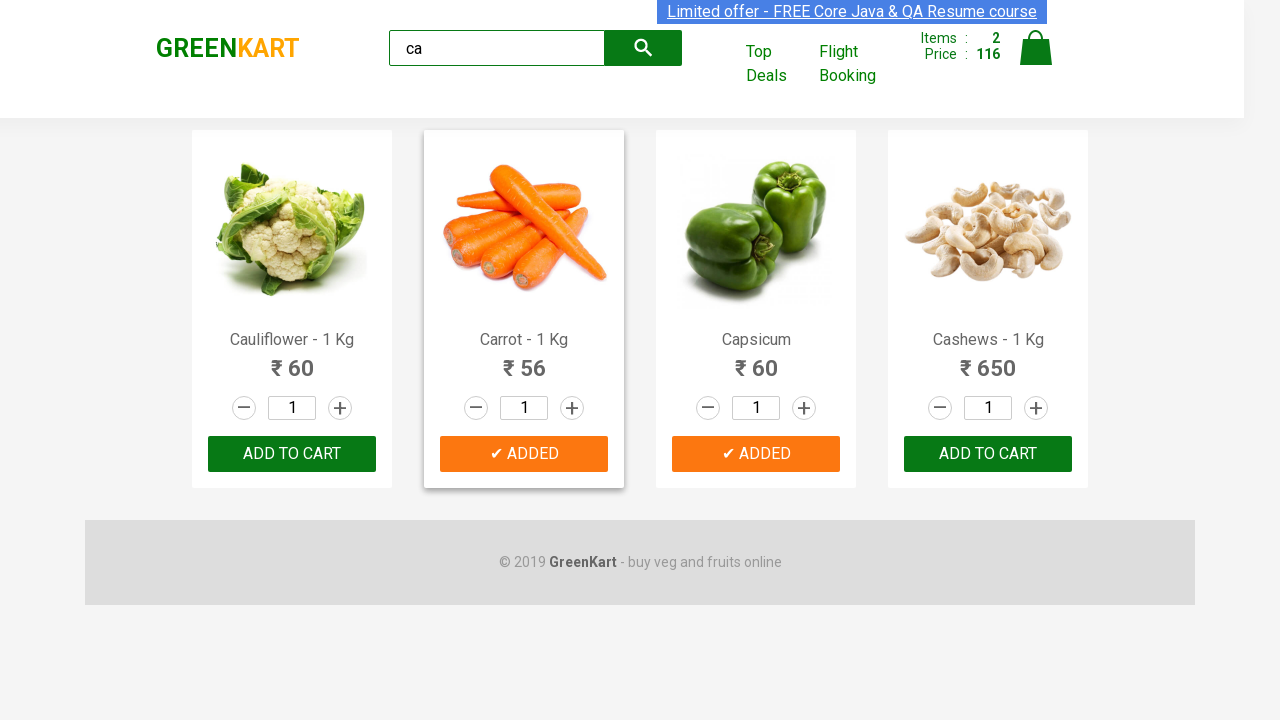